Tests checkbox functionality on an actions demo page by clicking multiple checkboxes, submitting the result, and verifying the displayed message

Starting URL: https://kristinek.github.io/site/examples/actions

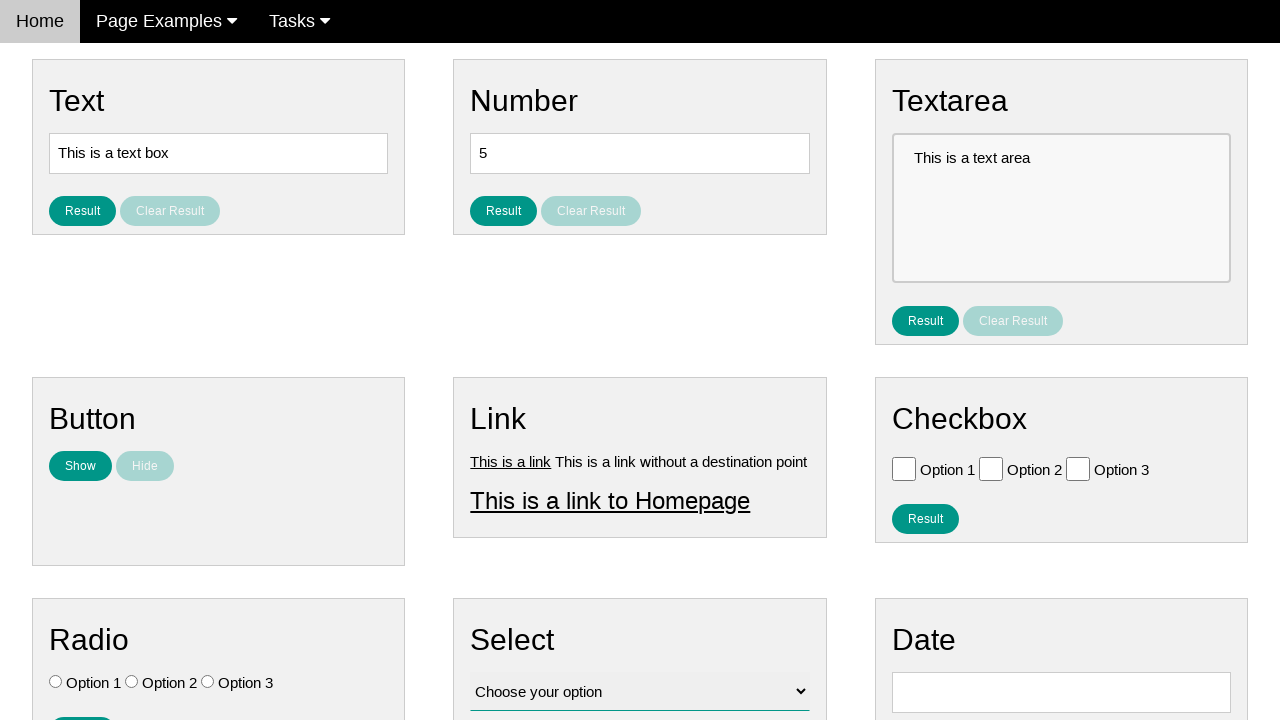

Navigated to actions demo page
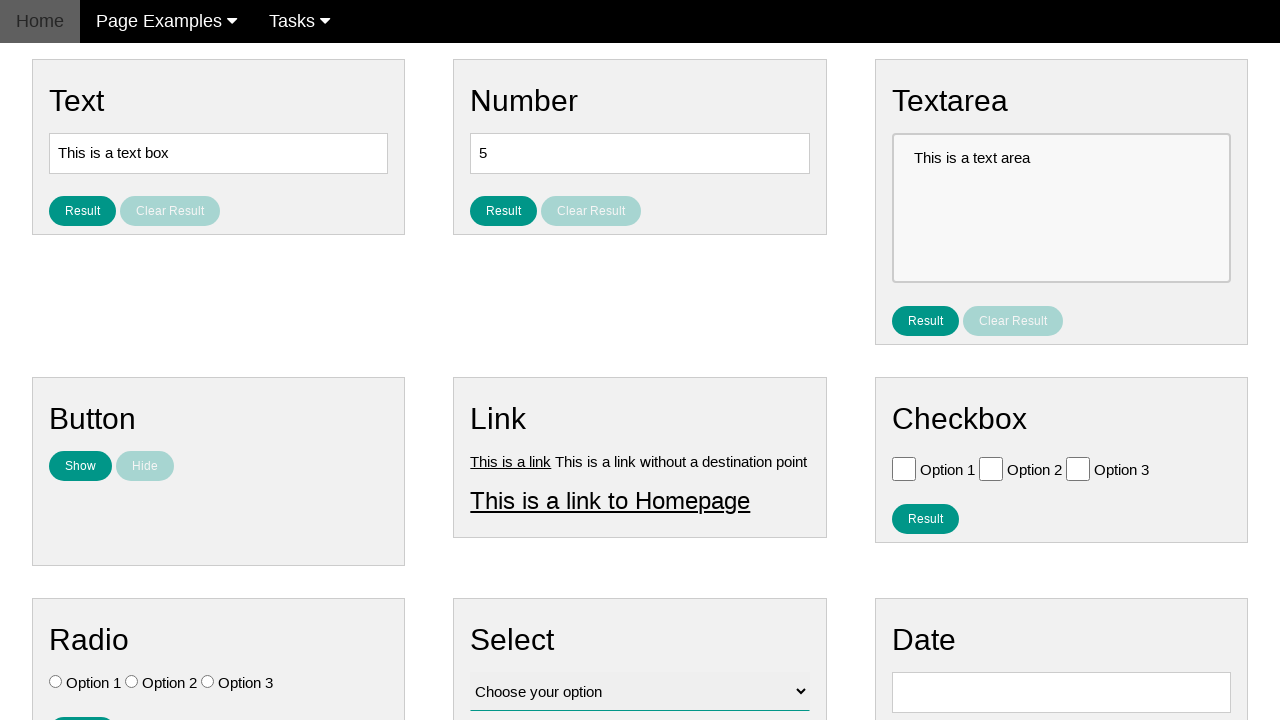

Clicked checkbox with value 'Option 1' at (904, 468) on xpath=//input[@type='checkbox'][@value='Option 1']
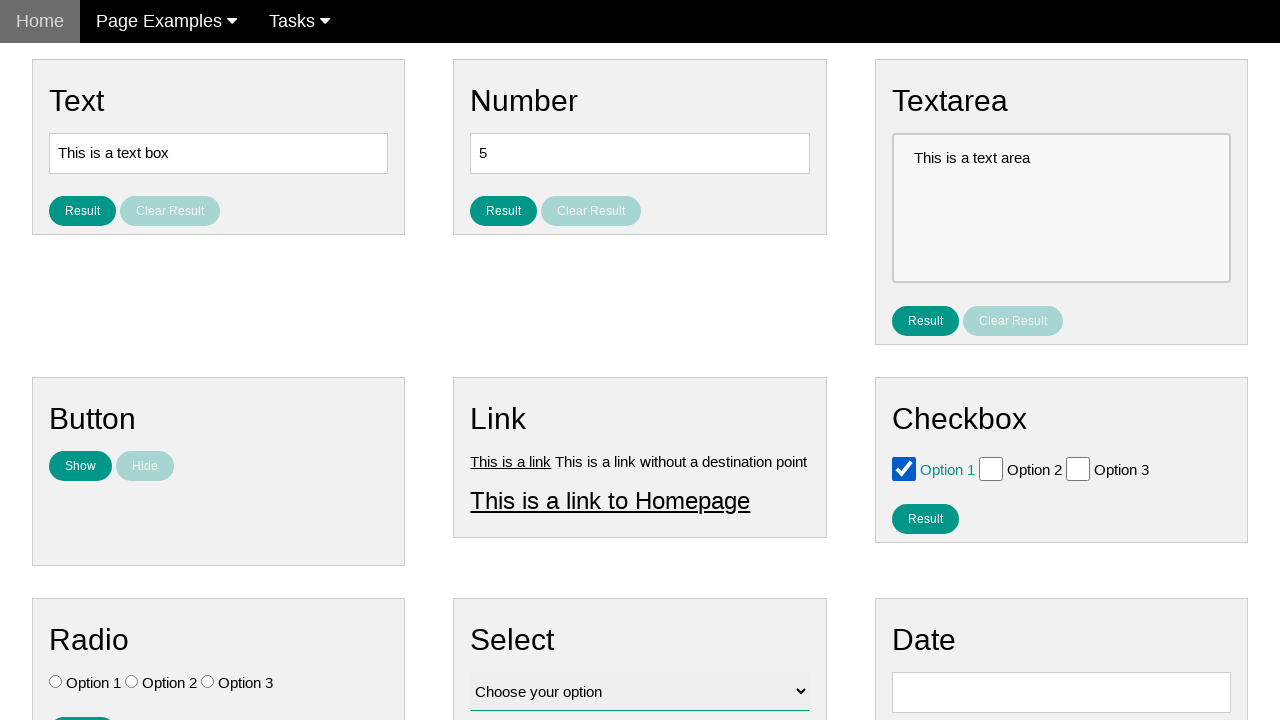

Clicked checkbox with value 'Option 2' at (991, 468) on xpath=//input[@type='checkbox'][@value='Option 2']
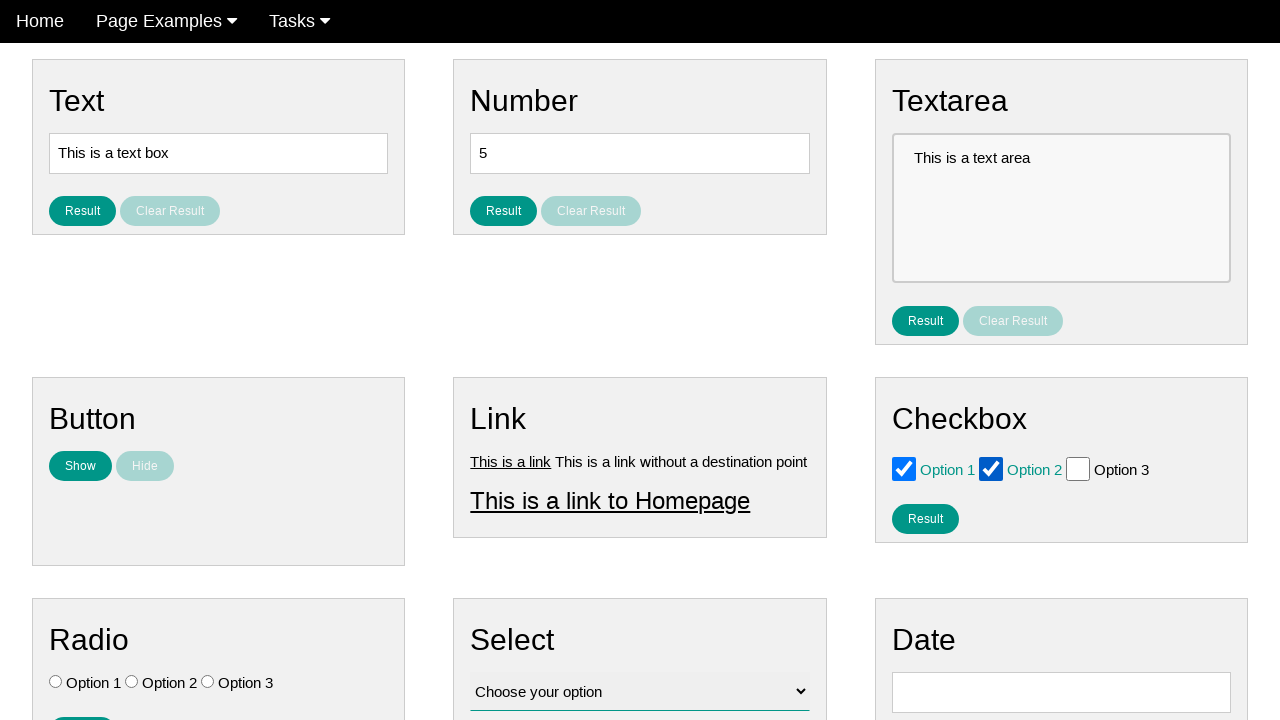

Clicked result button to submit checkbox selections at (925, 518) on #result_button_checkbox
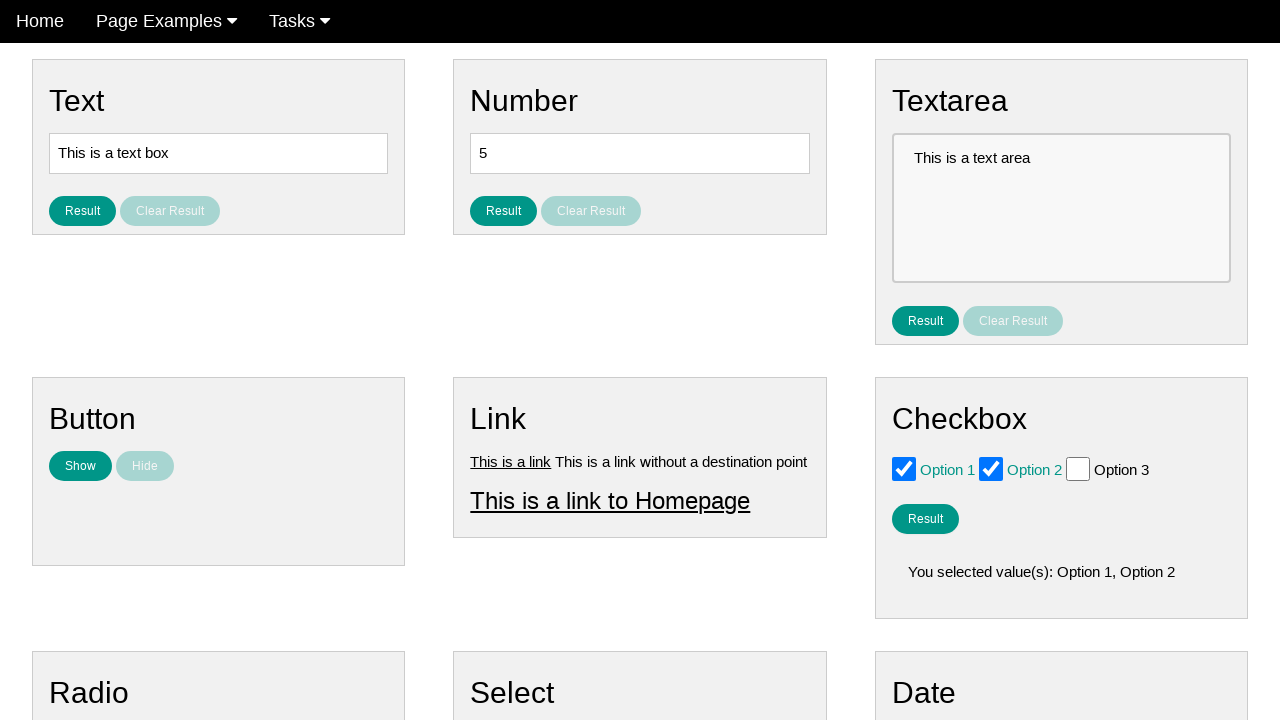

Result message displayed after checkbox submission
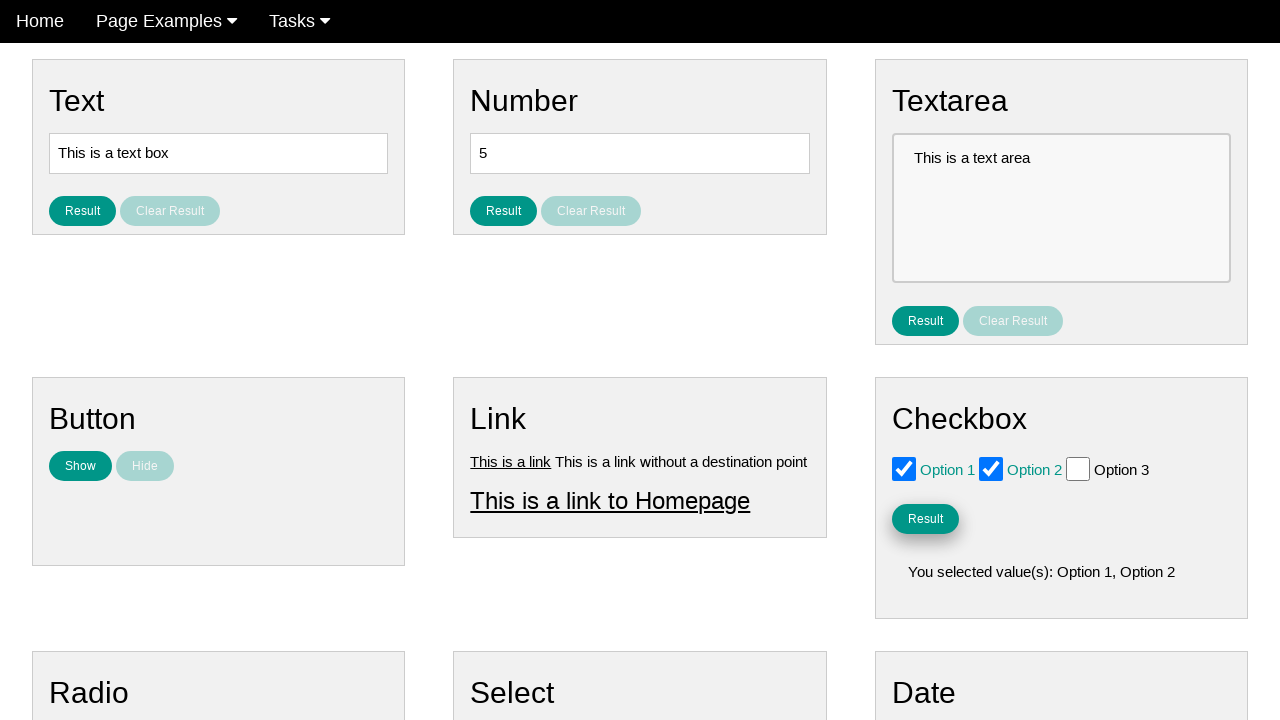

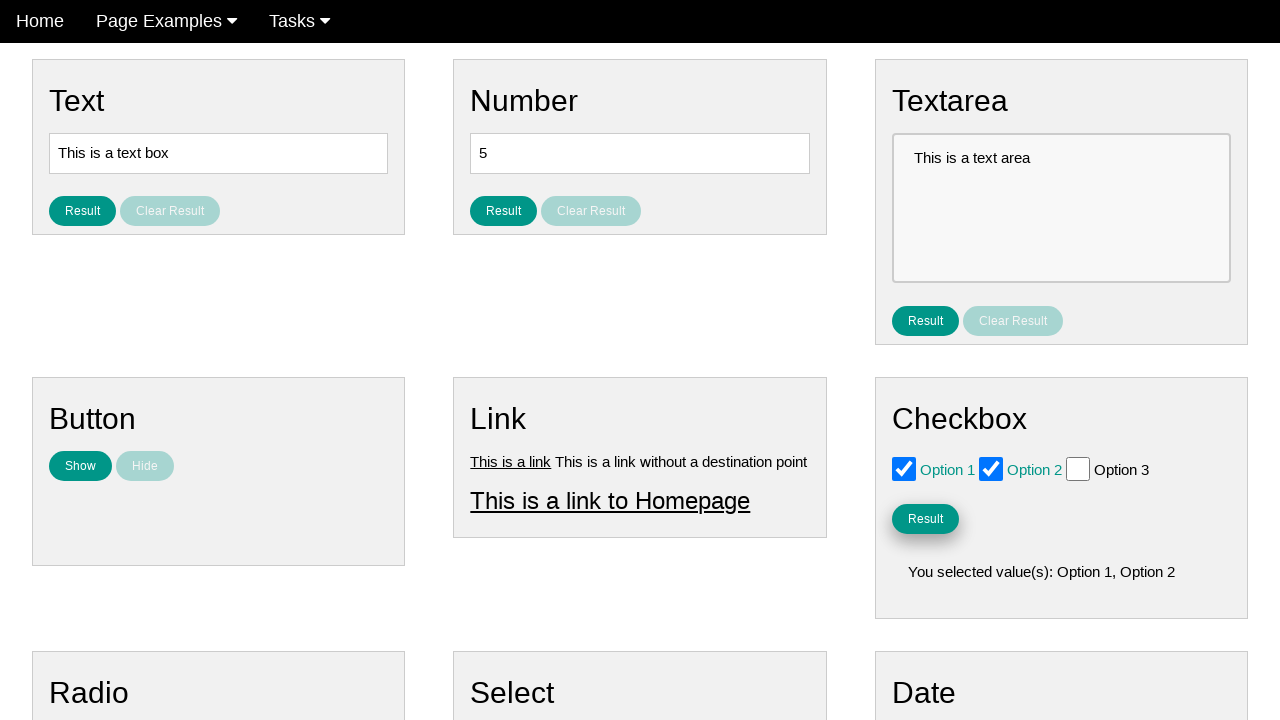